Tests iframe switching functionality by navigating to a frames demo page, interacting with single and multiple nested iframes, and filling input fields within them

Starting URL: http://demo.automationtesting.in/Index.html

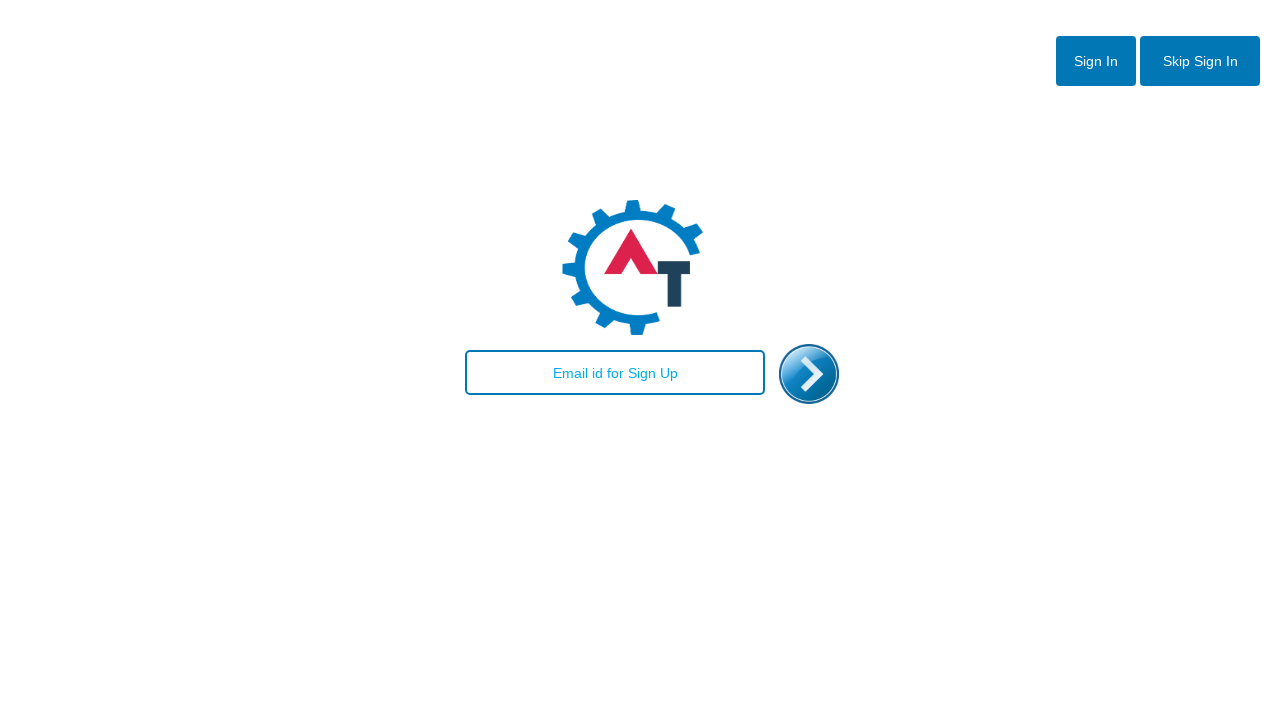

Clicked 'skip sign in' button at (1200, 61) on #btn2
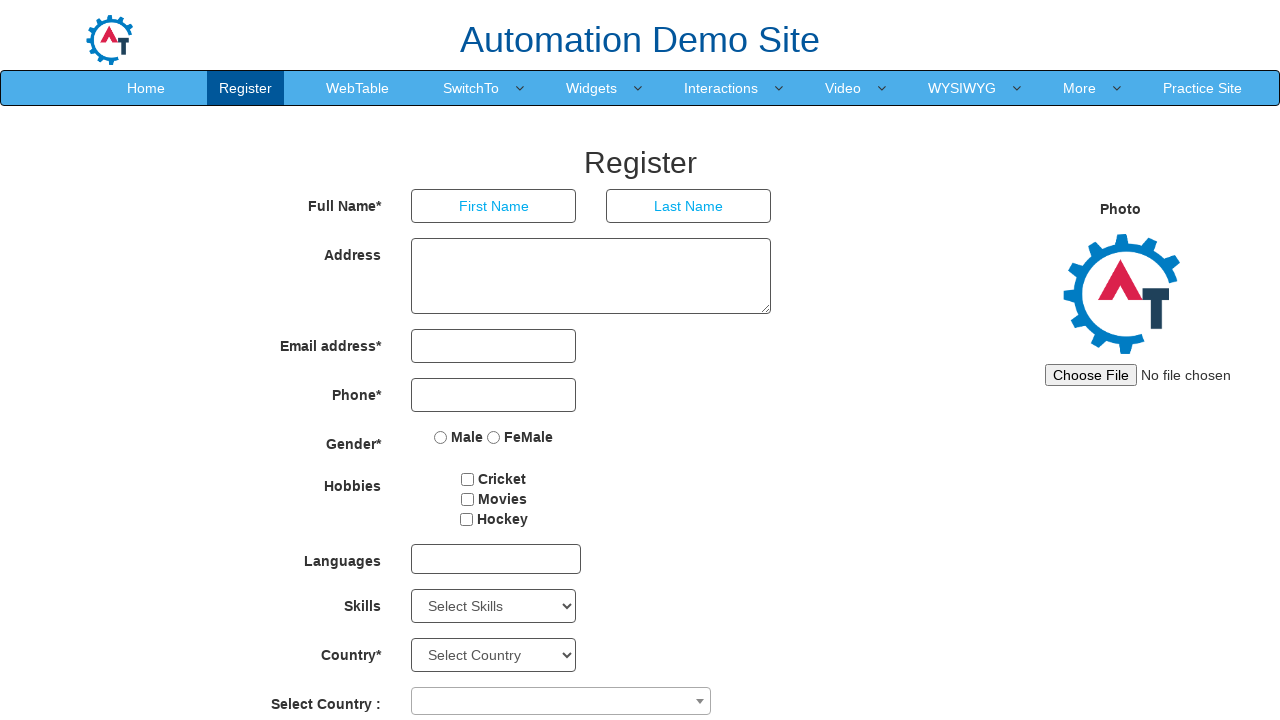

Hovered over 'Switch To' menu element at (471, 88) on xpath=//a[contains(text(), 'Switch')]
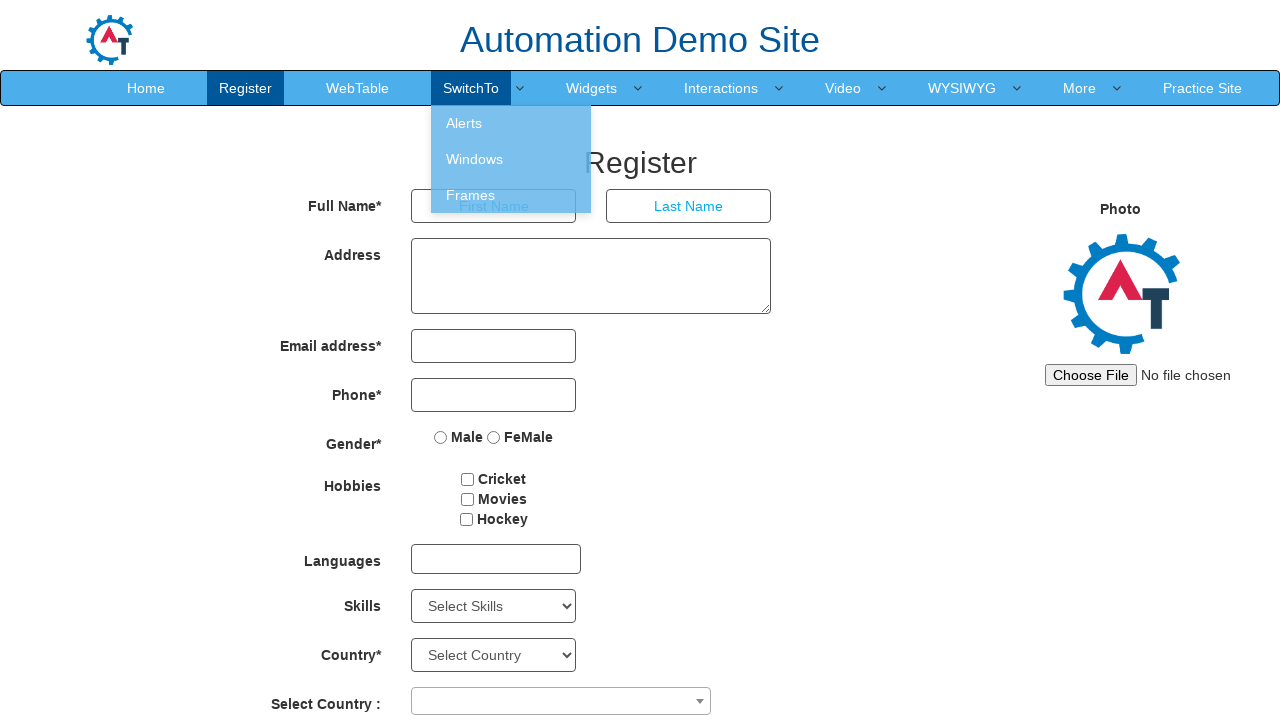

Clicked on 'Frames' option in menu at (511, 195) on xpath=//a[contains(text(), 'Frames')]
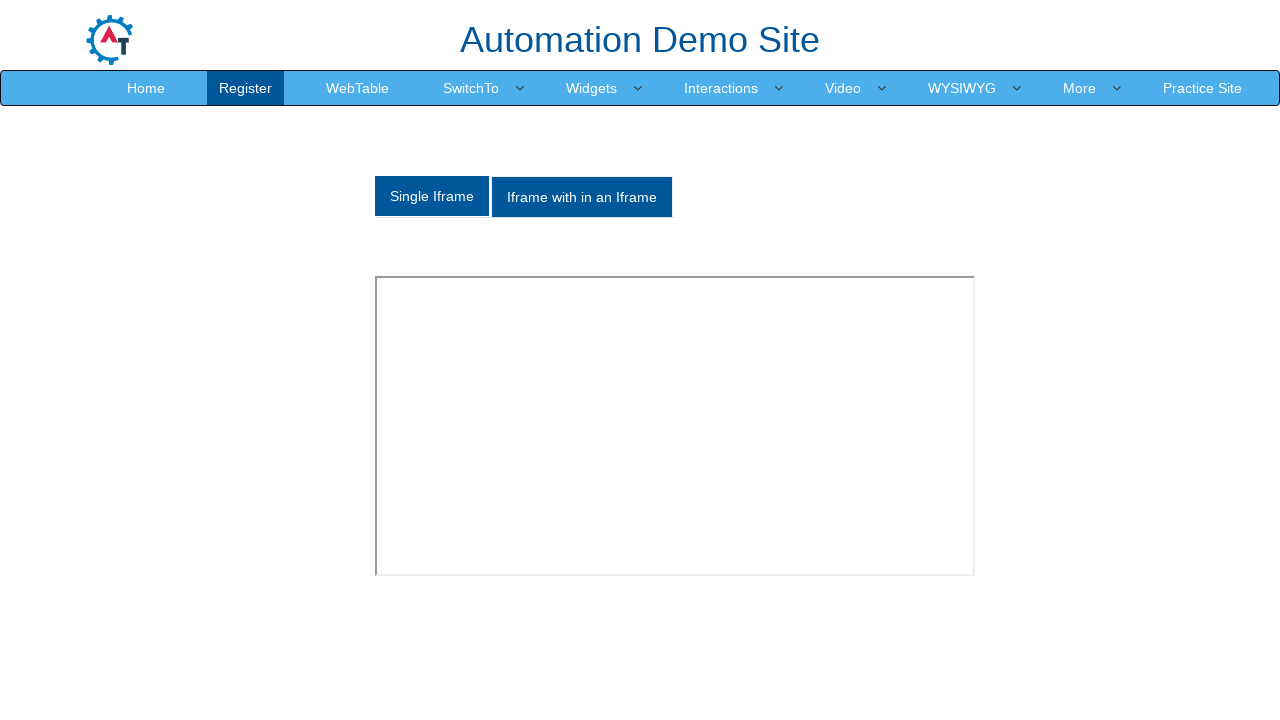

Navigated to Frames demo page
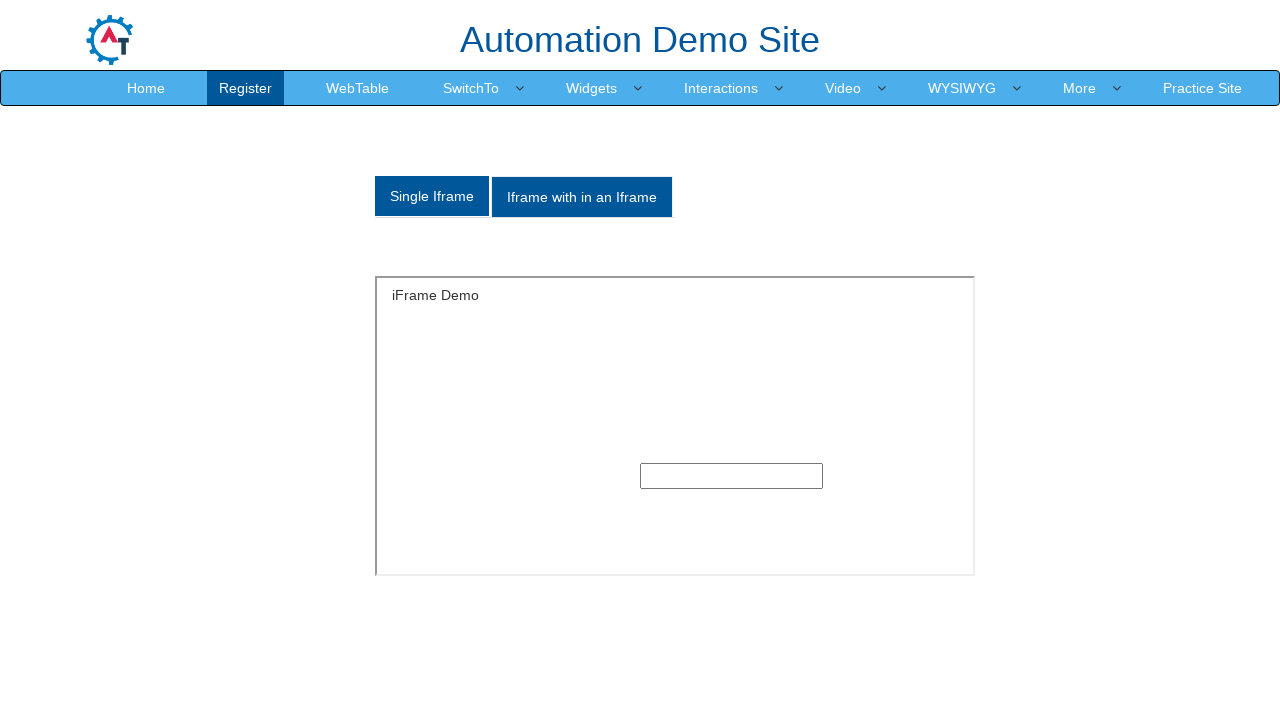

Clicked on Single Iframe tab at (432, 196) on ul.nav.nav-tabs li a >> nth=0
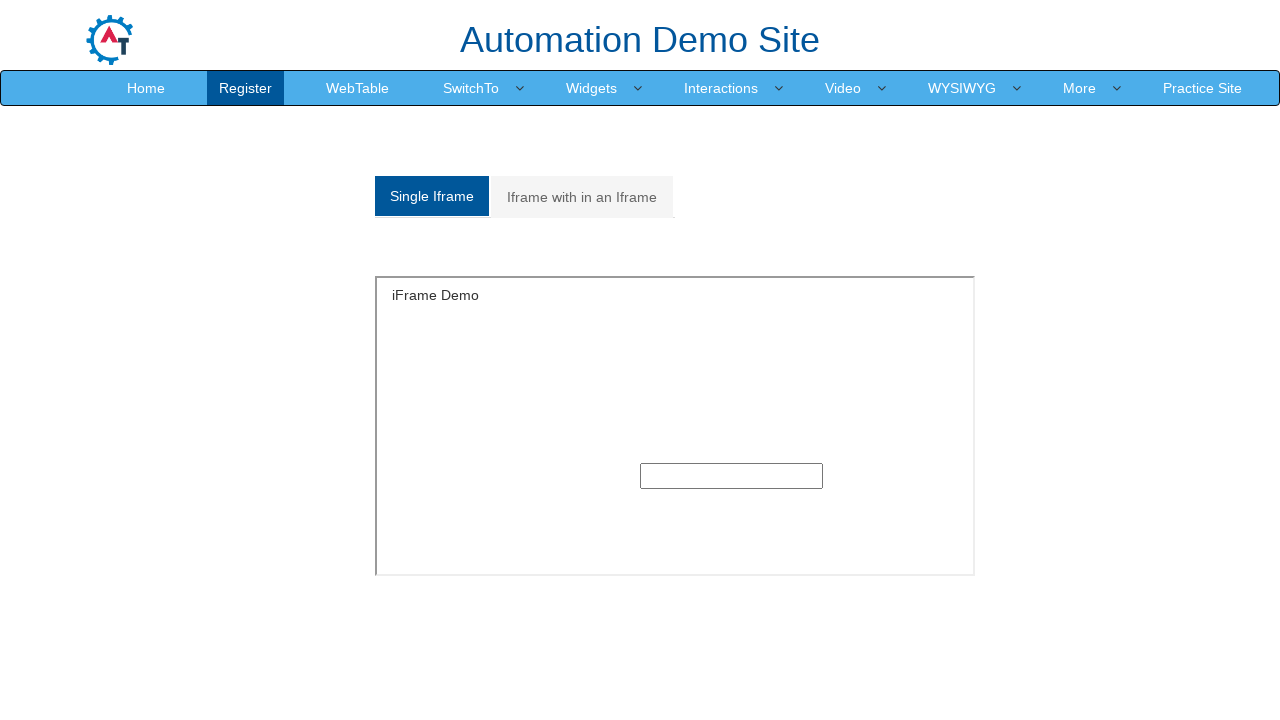

Filled input field in single iframe with 'test input value' on #singleframe >> internal:control=enter-frame >> input[type='text']
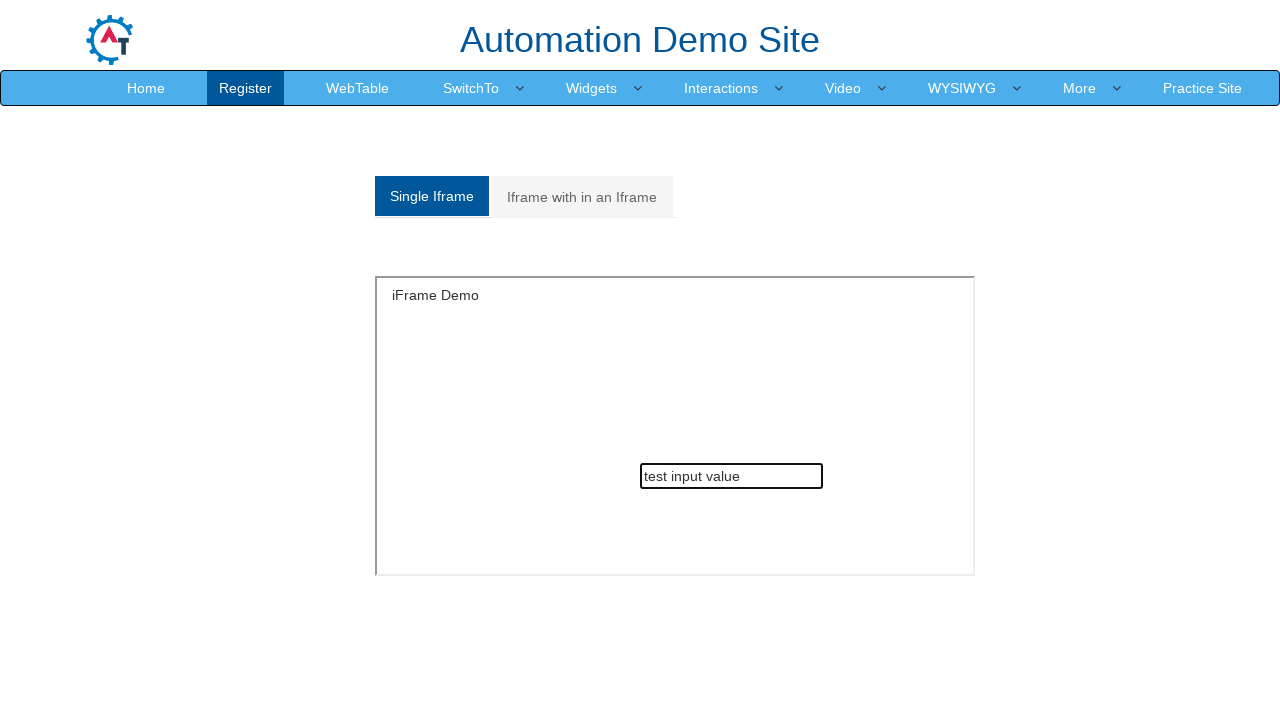

Clicked on Multiple Iframes tab at (582, 197) on ul.nav.nav-tabs li a >> nth=1
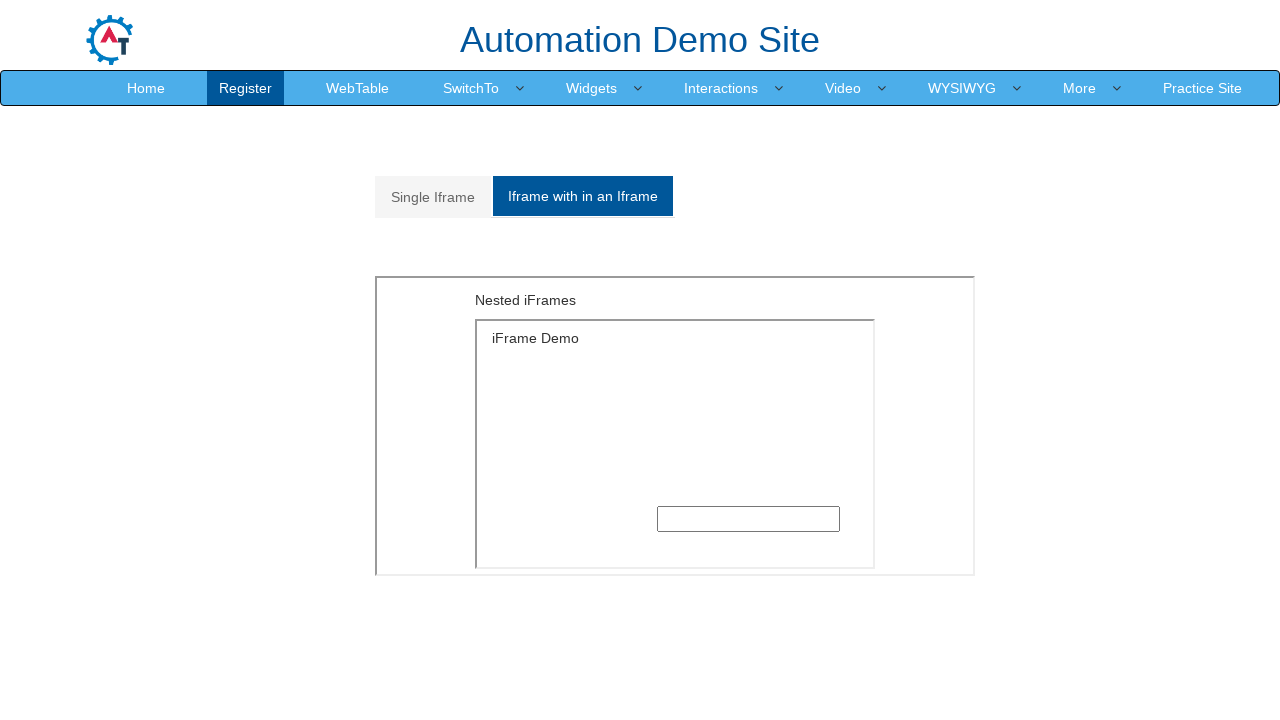

Filled input field in nested iframe with 'nested frame input value' on iframe[src='MultipleFrames.html'] >> internal:control=enter-frame >> iframe[src=
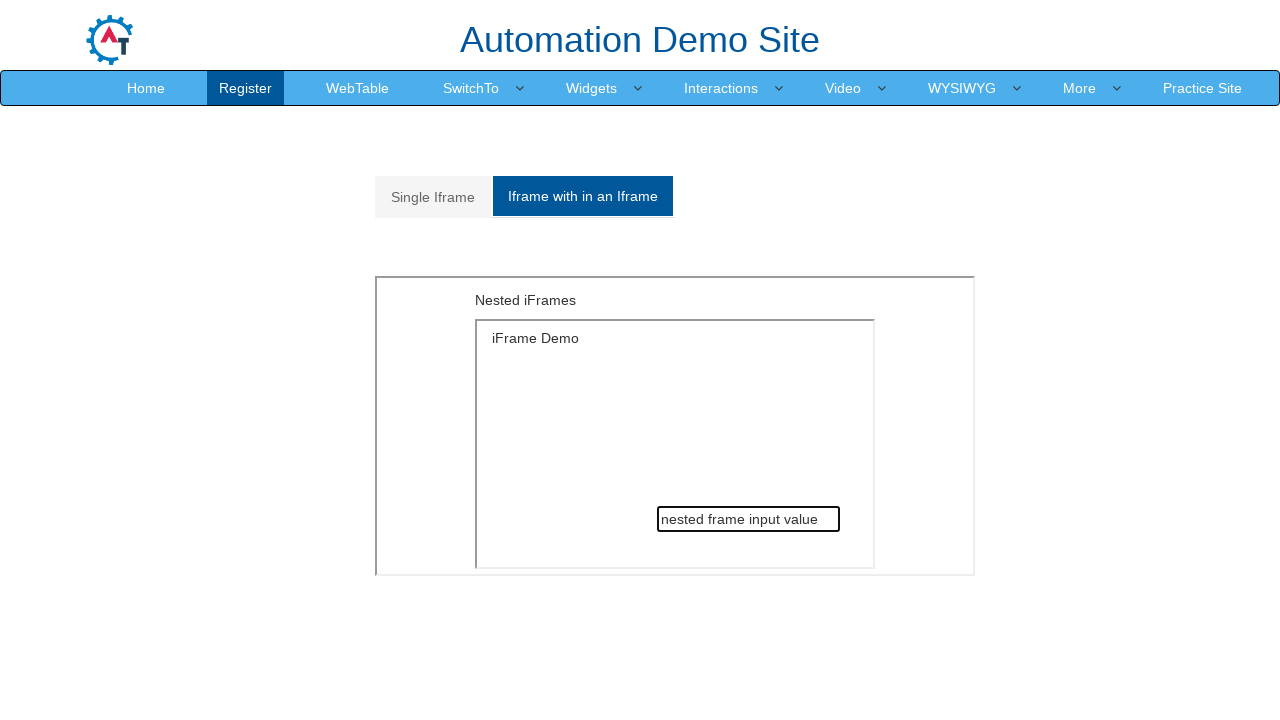

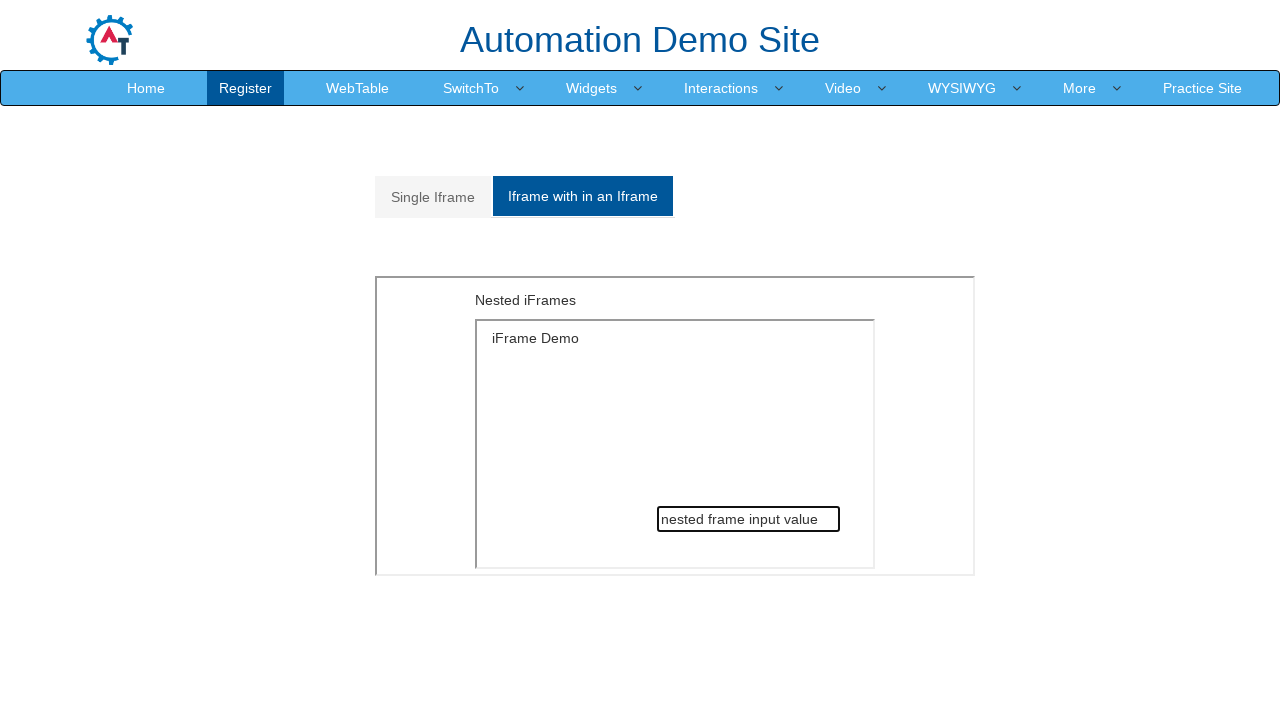